Tests editing a todo item by double-clicking, changing the text, and pressing Enter.

Starting URL: https://demo.playwright.dev/todomvc

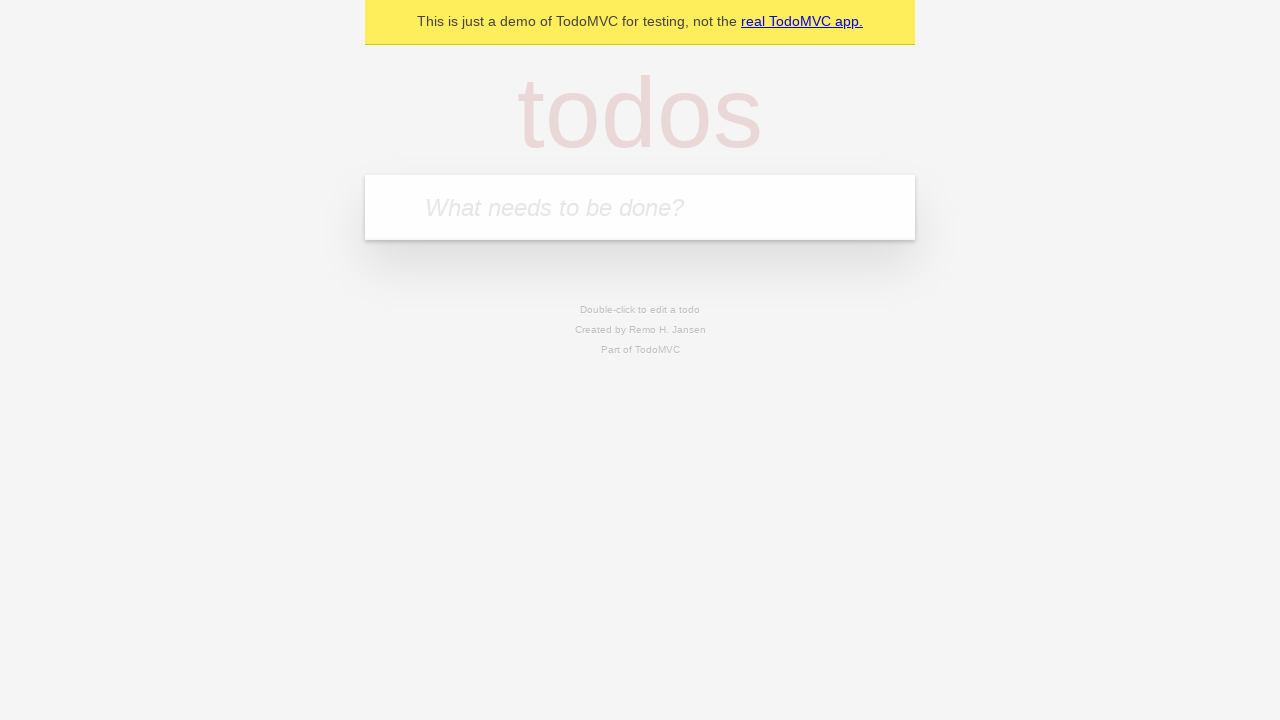

Filled todo input field with 'buy some cheese' on internal:attr=[placeholder="What needs to be done?"i]
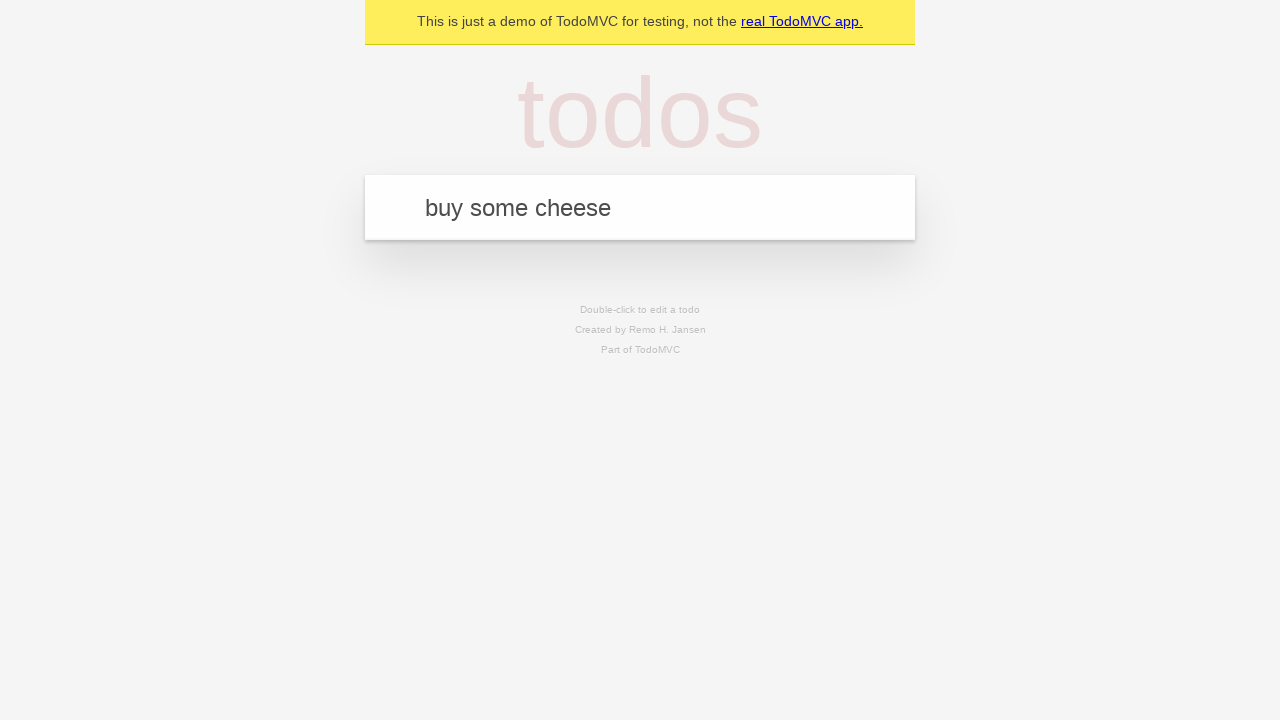

Pressed Enter to add todo 'buy some cheese' on internal:attr=[placeholder="What needs to be done?"i]
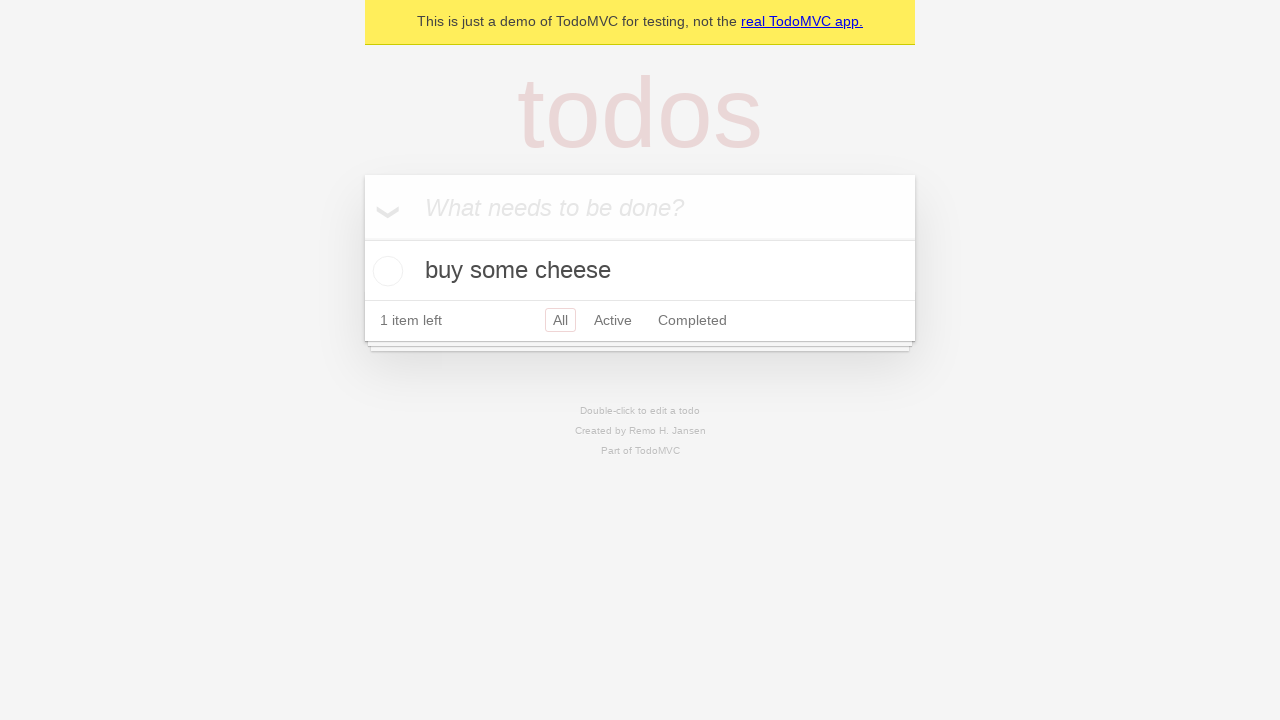

Filled todo input field with 'feed the cat' on internal:attr=[placeholder="What needs to be done?"i]
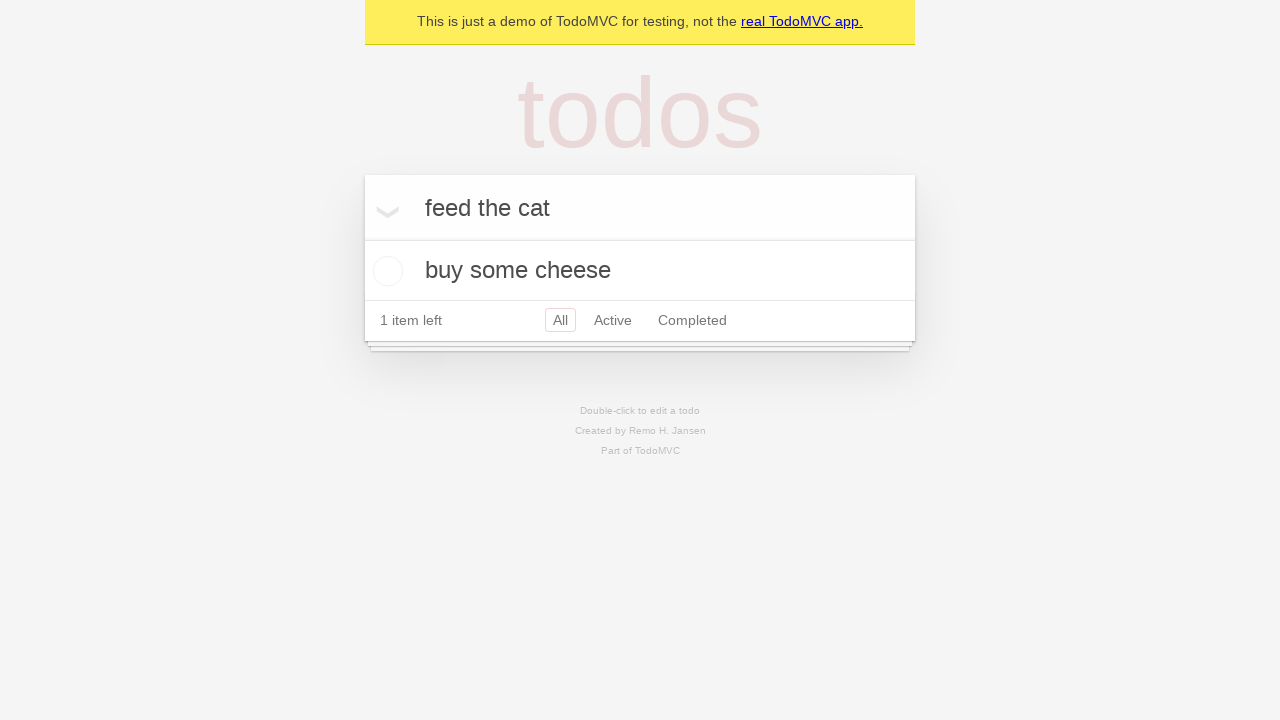

Pressed Enter to add todo 'feed the cat' on internal:attr=[placeholder="What needs to be done?"i]
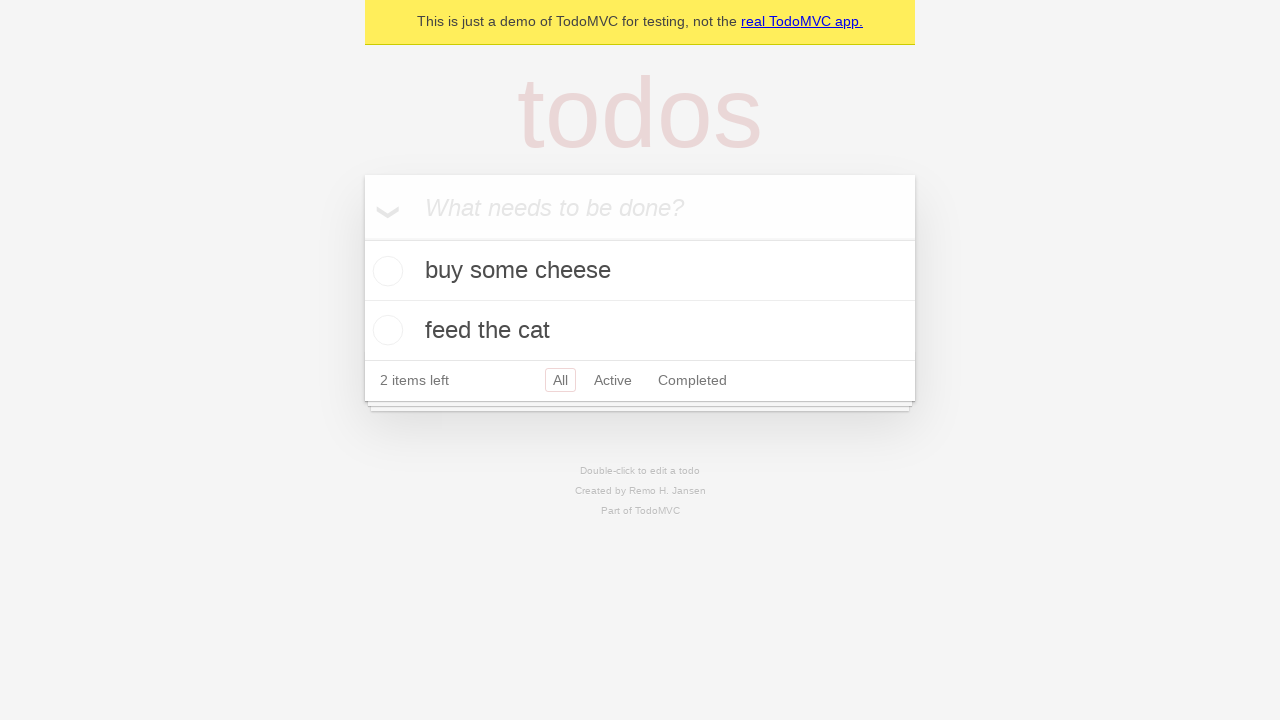

Filled todo input field with 'book a doctors appointment' on internal:attr=[placeholder="What needs to be done?"i]
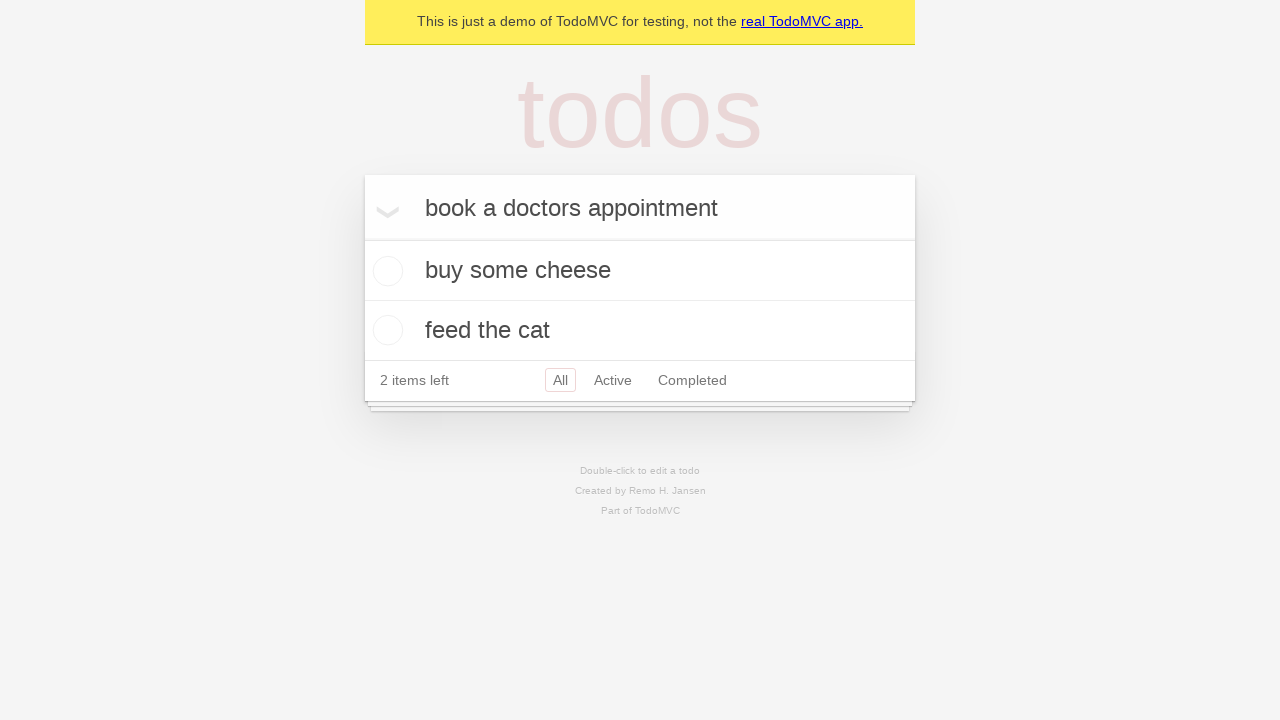

Pressed Enter to add todo 'book a doctors appointment' on internal:attr=[placeholder="What needs to be done?"i]
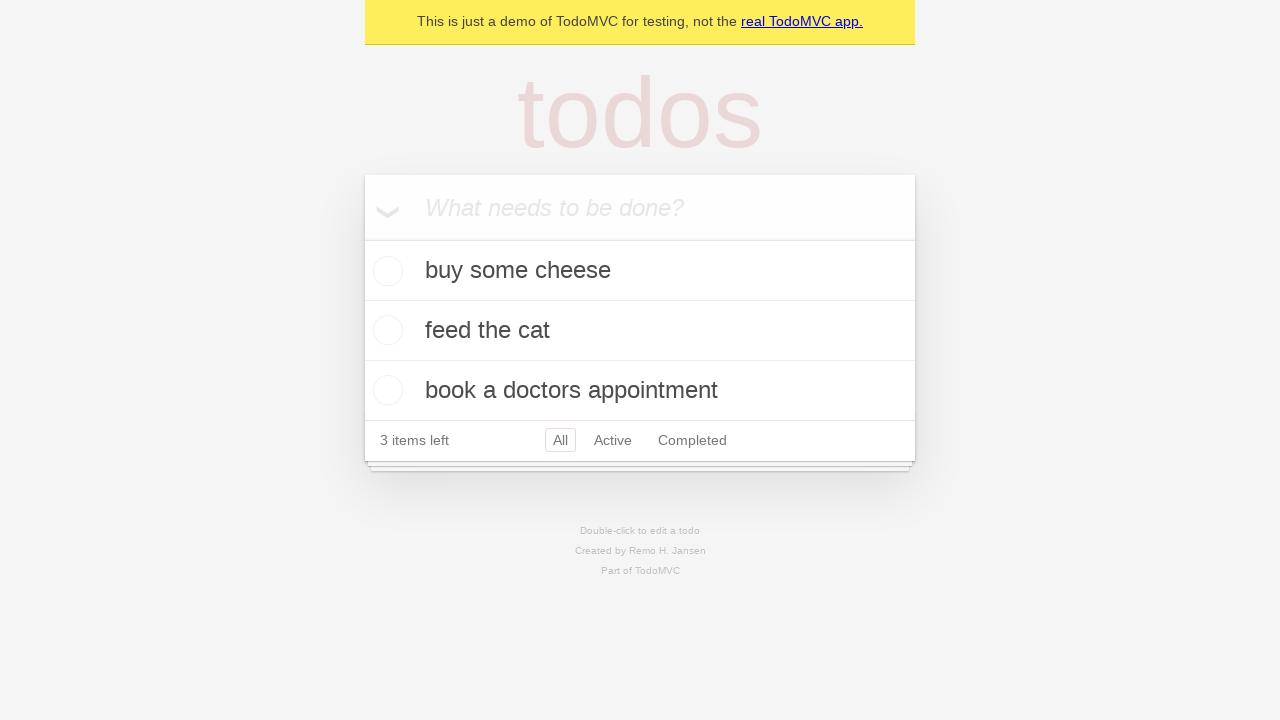

Double-clicked on second todo item to enter edit mode at (640, 331) on internal:testid=[data-testid="todo-item"s] >> nth=1
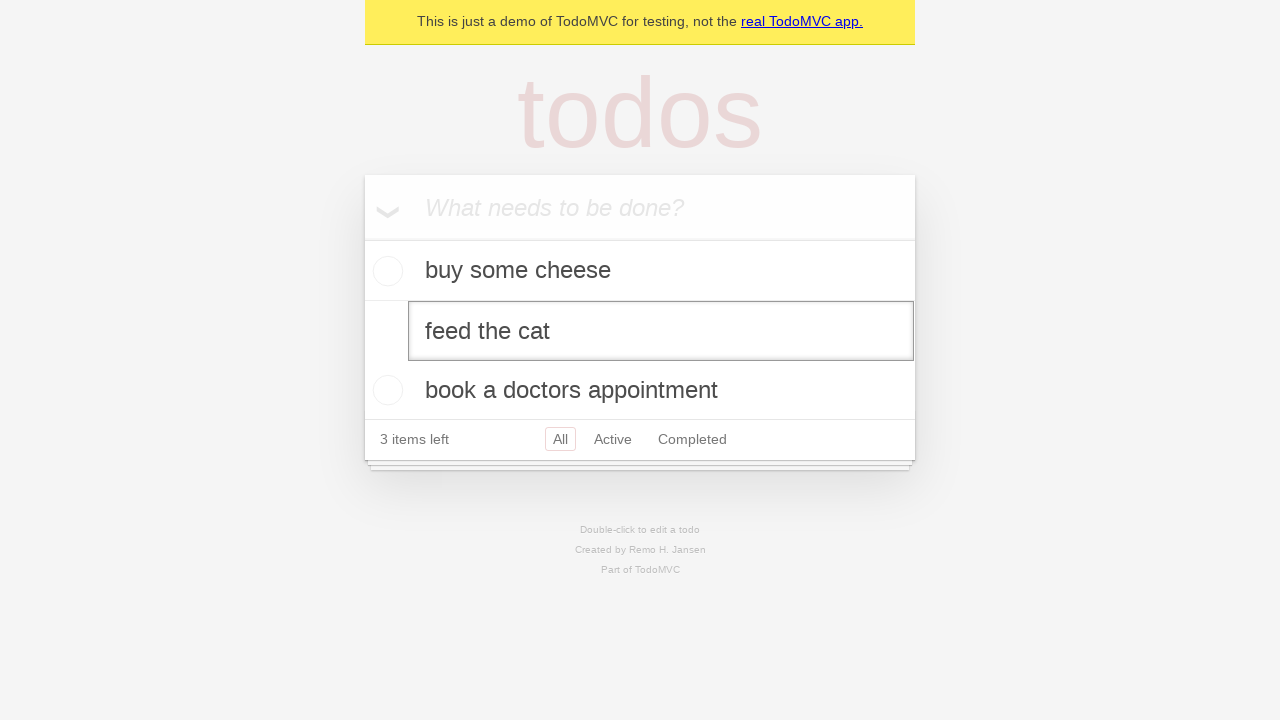

Filled edit box with new text 'buy some sausages' on internal:testid=[data-testid="todo-item"s] >> nth=1 >> internal:role=textbox[nam
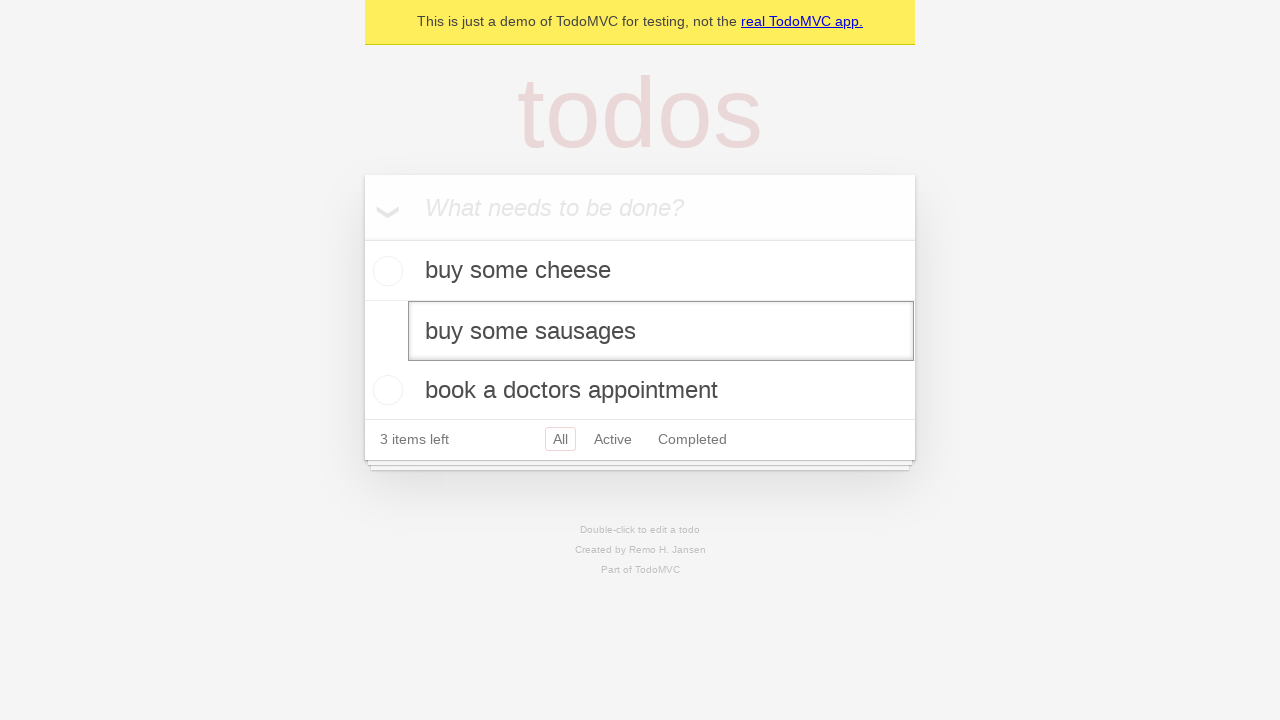

Pressed Enter to confirm edit and save changes on internal:testid=[data-testid="todo-item"s] >> nth=1 >> internal:role=textbox[nam
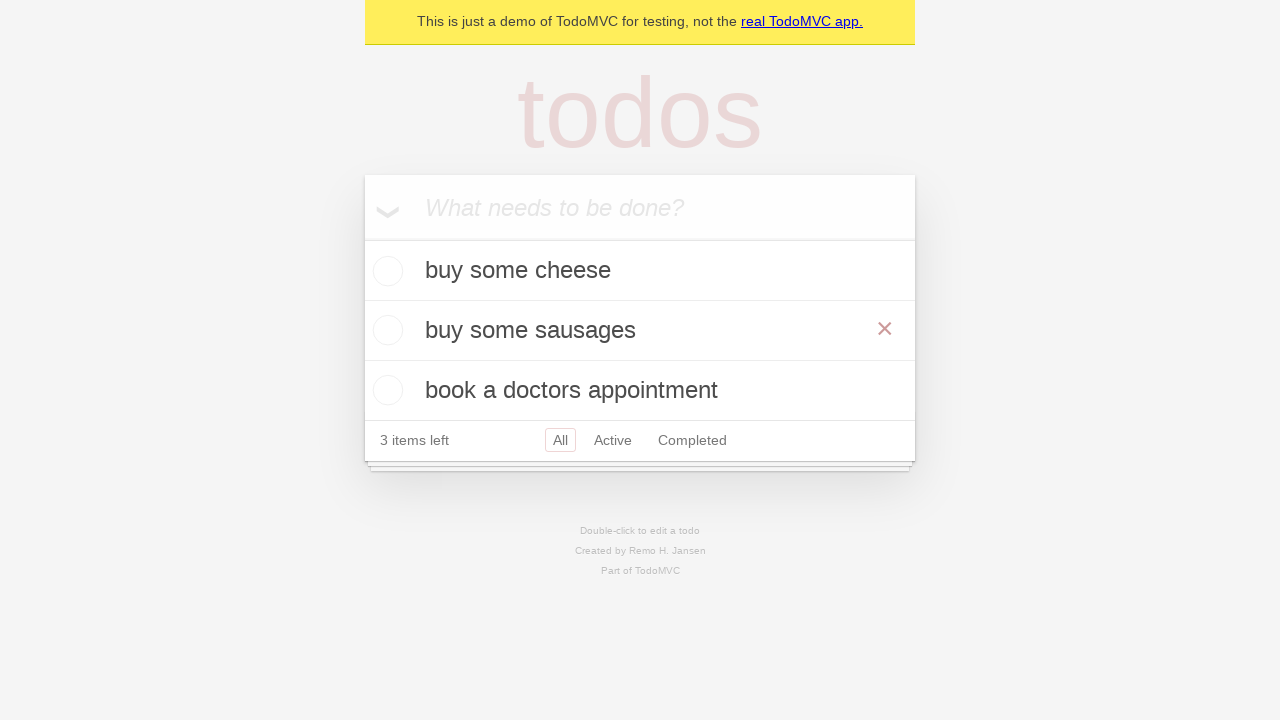

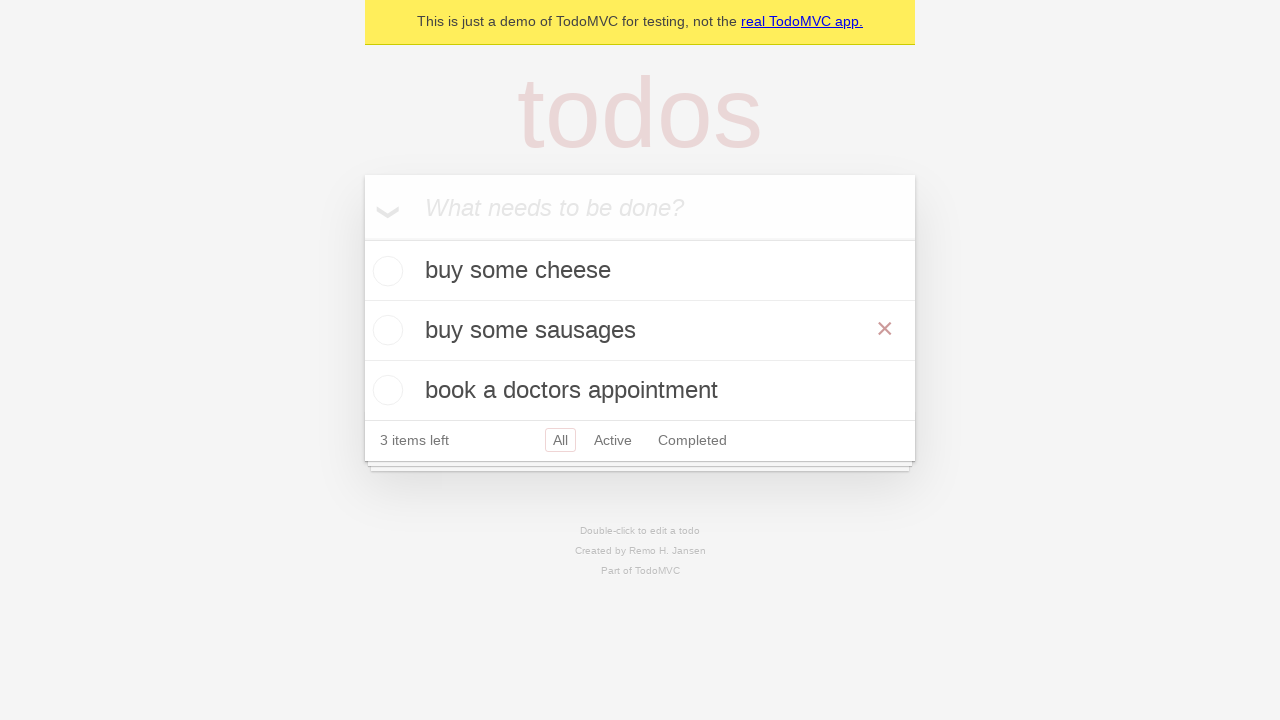